Tests calculator division with two positive numbers (6/3=2)

Starting URL: https://testpages.eviltester.com/styled/apps/calculator.html

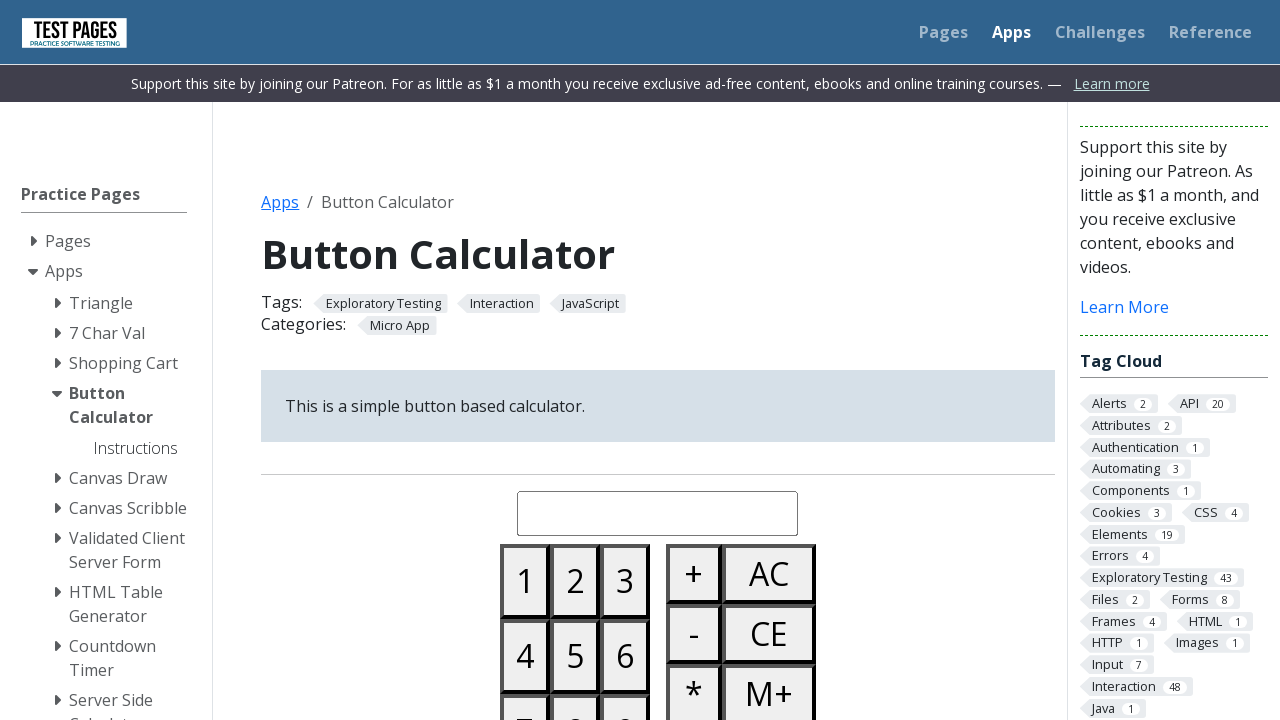

Clicked button 6 at (625, 656) on #button06
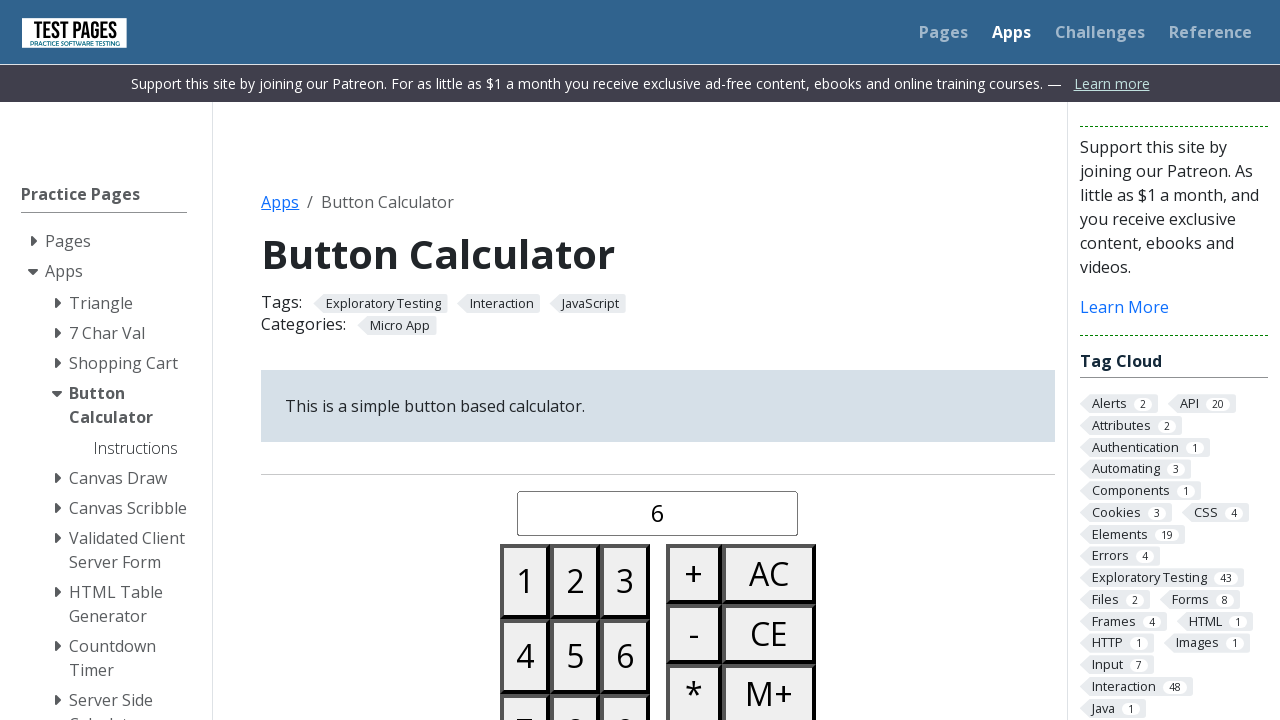

Clicked divide button at (694, 360) on #buttondivide
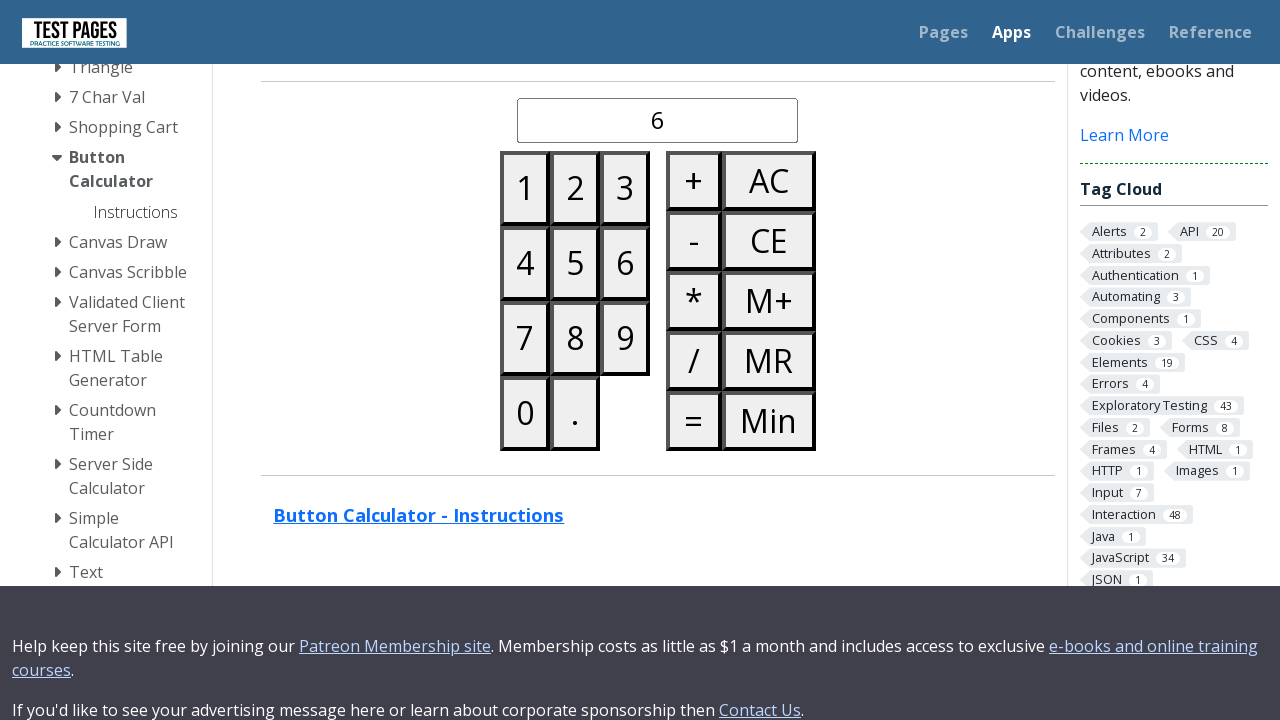

Clicked button 3 at (625, 188) on #button03
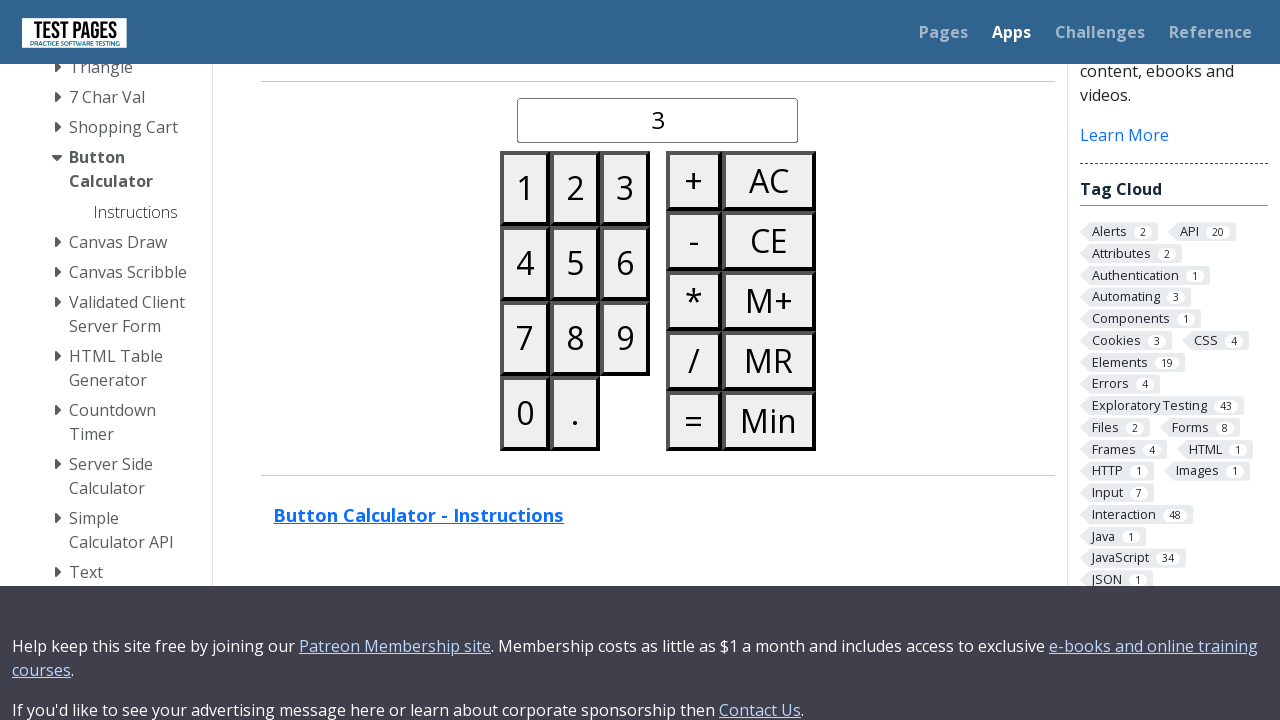

Clicked equals button to perform division (6/3=2) at (694, 420) on #buttonequals
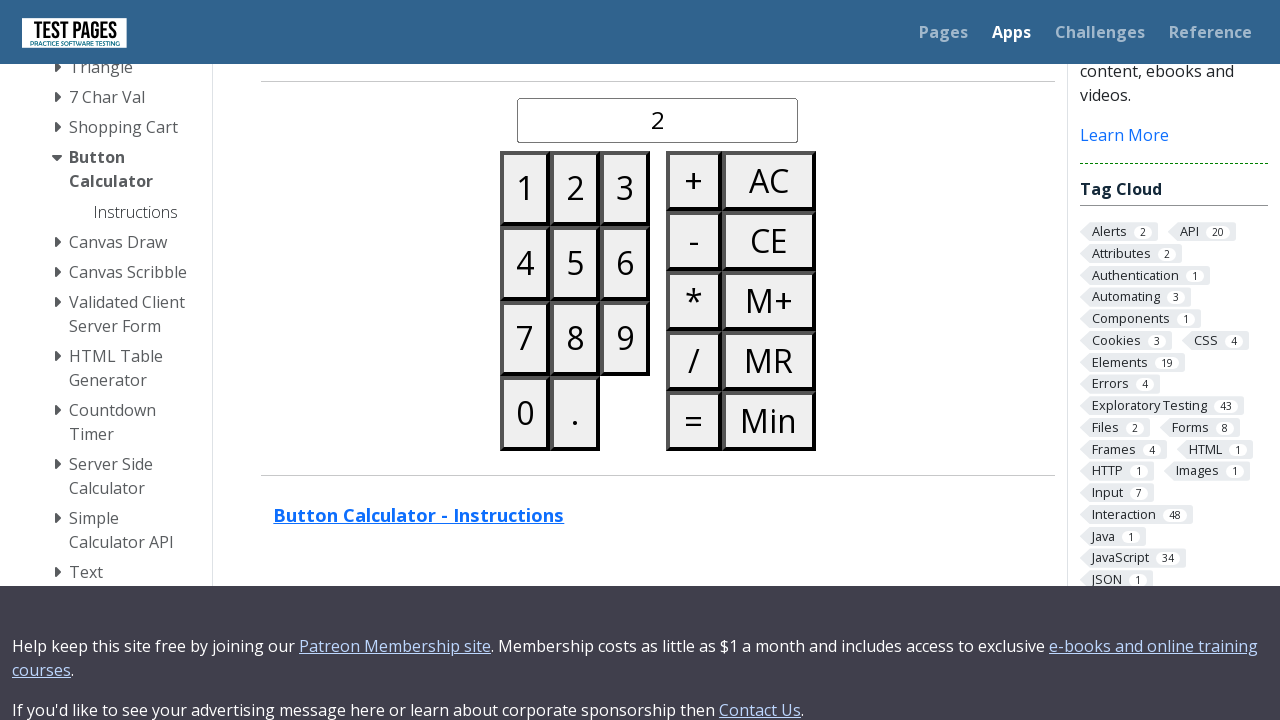

Clicked all clear button to reset calculator at (769, 180) on #buttonallclear
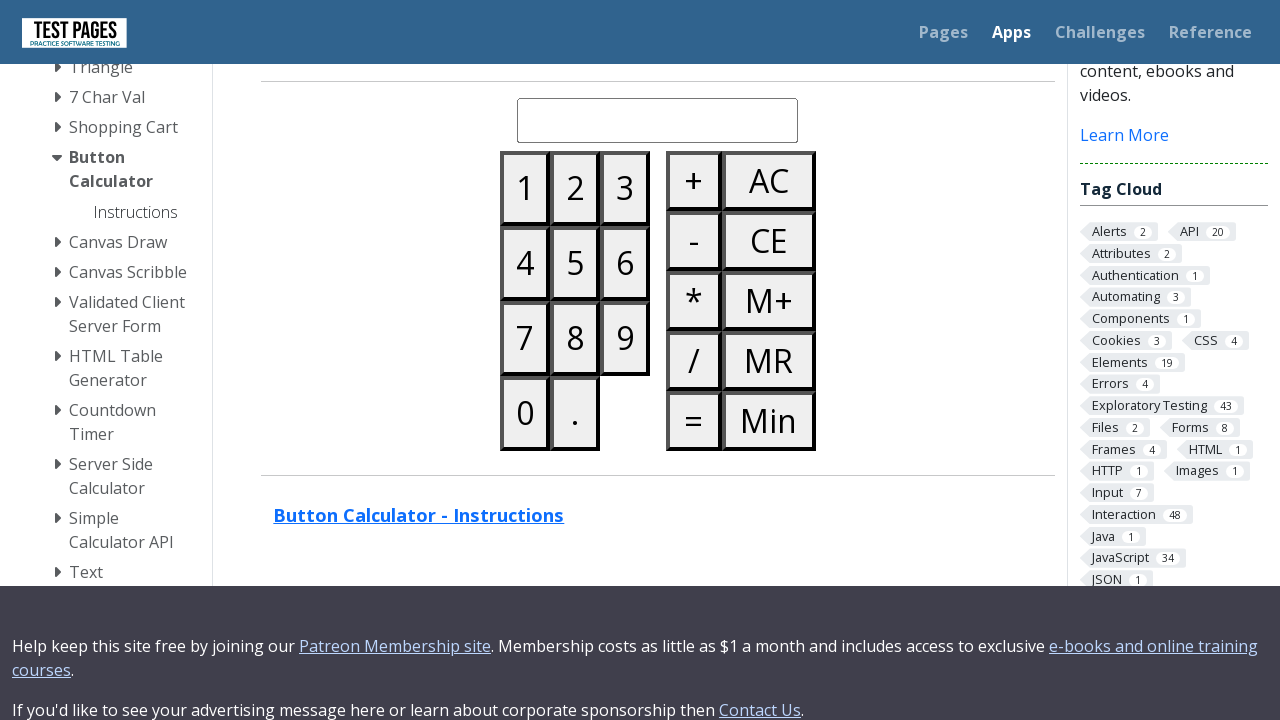

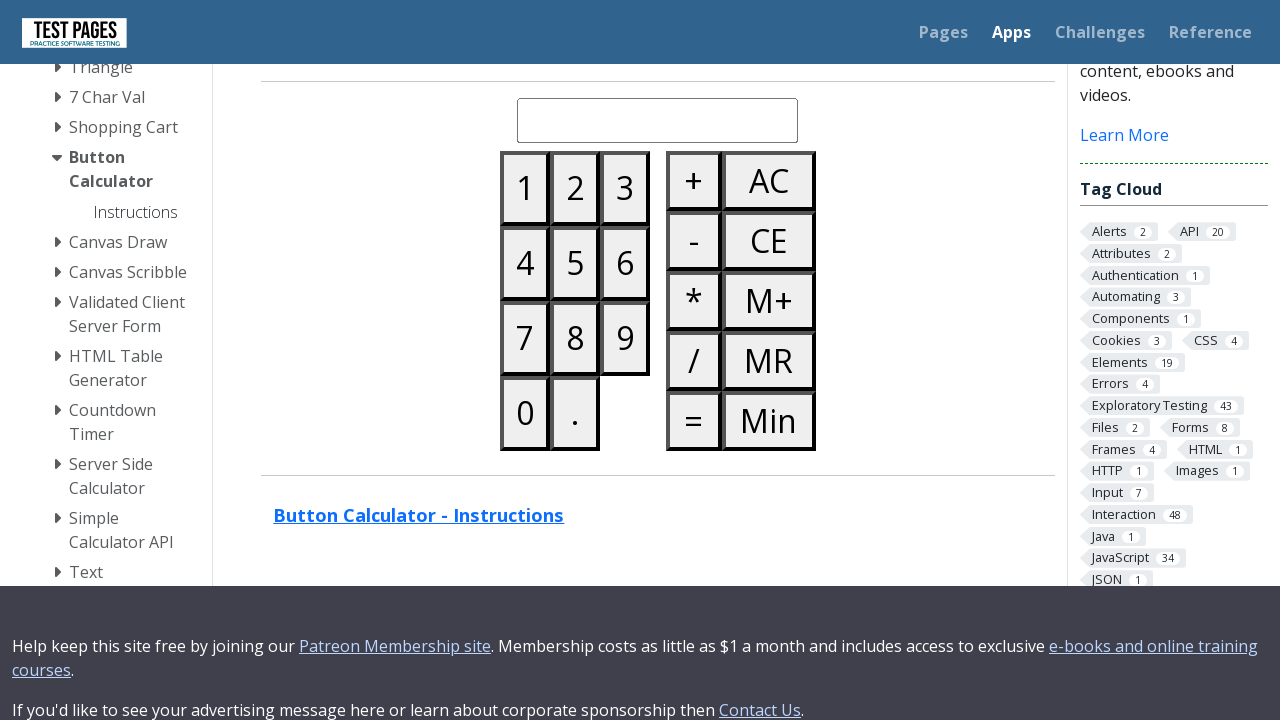